Tests custom checkbox on a Google Form by verifying initial unchecked state, clicking the checkbox, and verifying it becomes checked

Starting URL: https://docs.google.com/forms/d/e/1FAIpQLSfiypnd69zhuDkjKgqvpID9kwO29UCzeCVrGGtbNPZXQok0jA/viewform

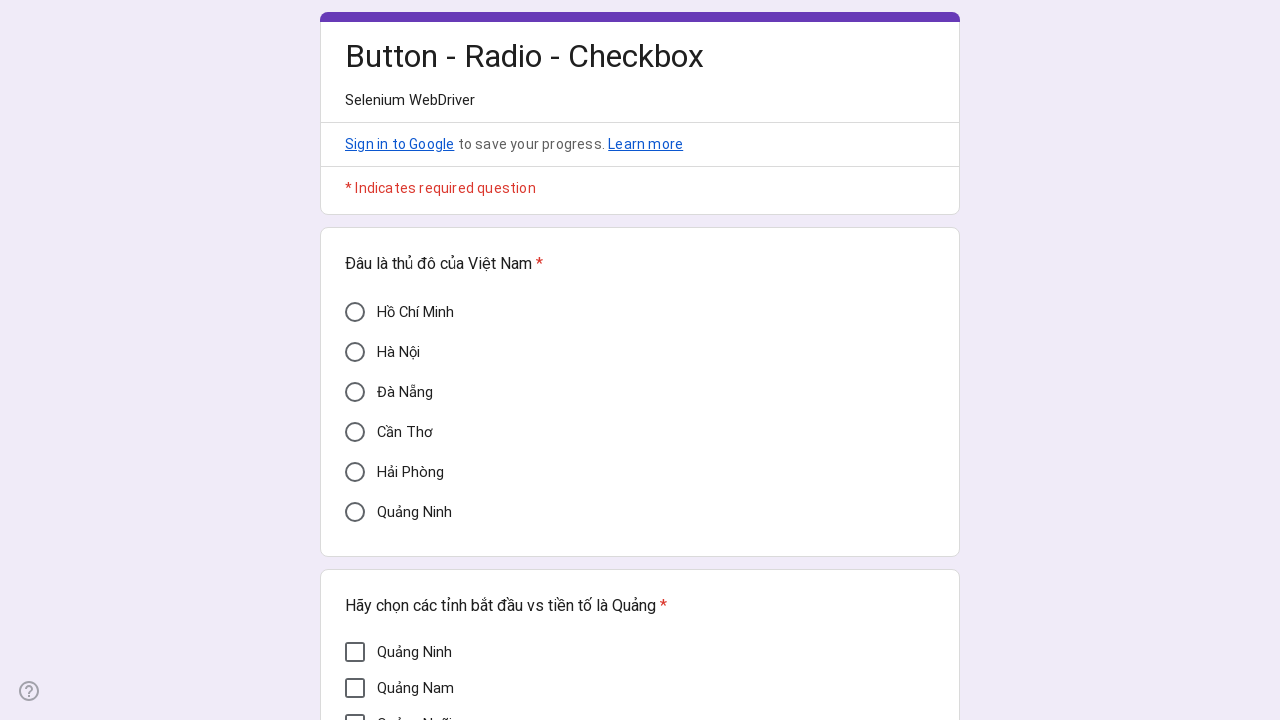

Located custom checkbox element with aria-label 'Cần Thơ'
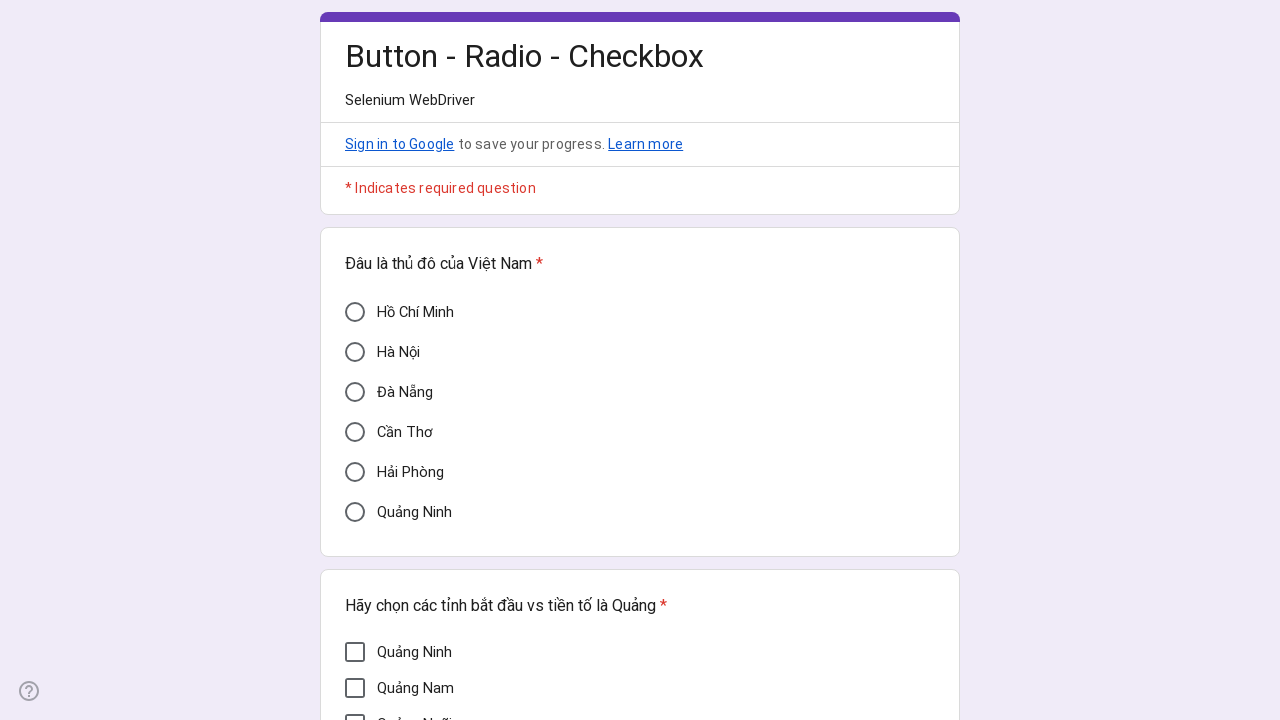

Verified checkbox aria-checked attribute is 'false' (unchecked)
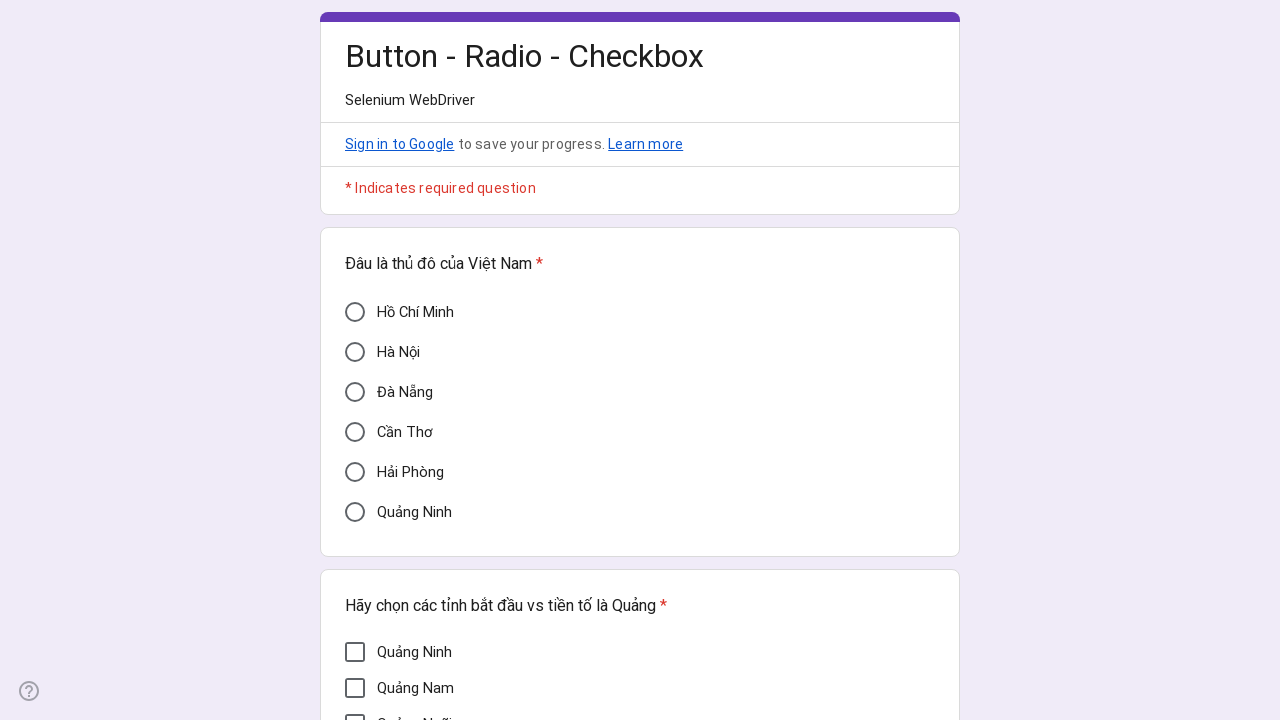

Verified unchecked checkbox is visible on page
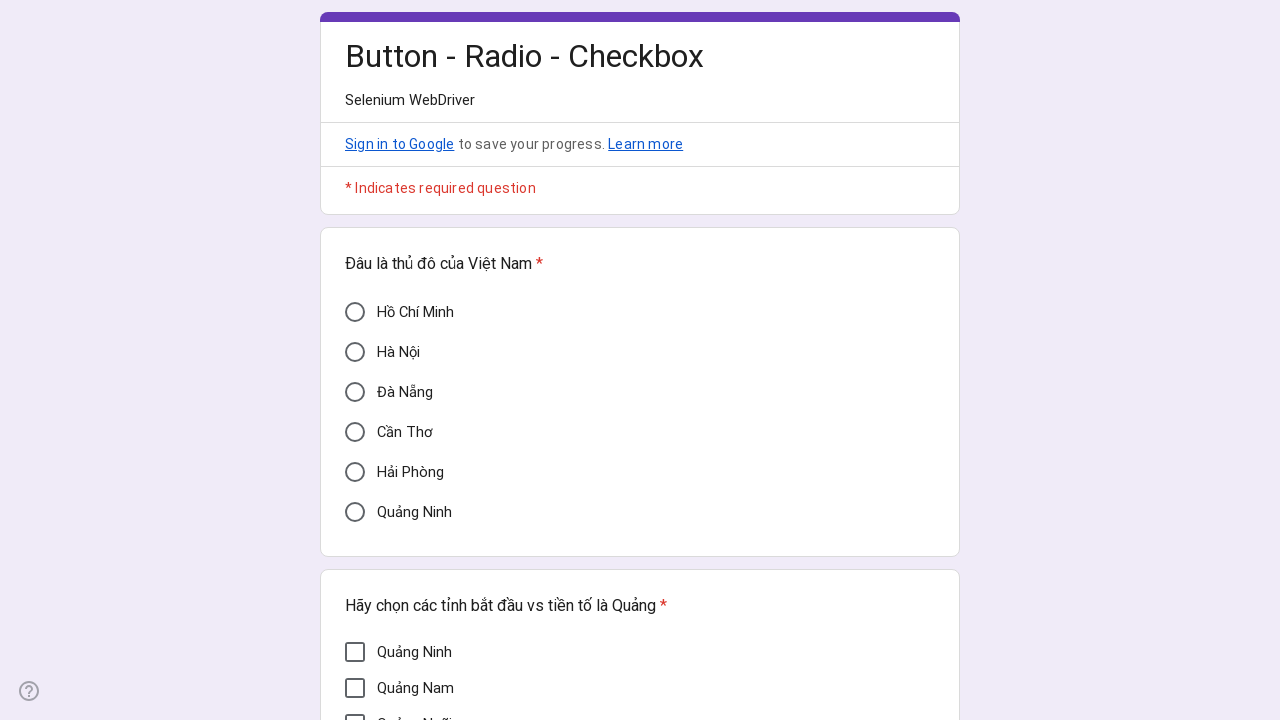

Clicked the custom checkbox at (355, 432) on xpath=//div[@aria-label='Cần Thơ']
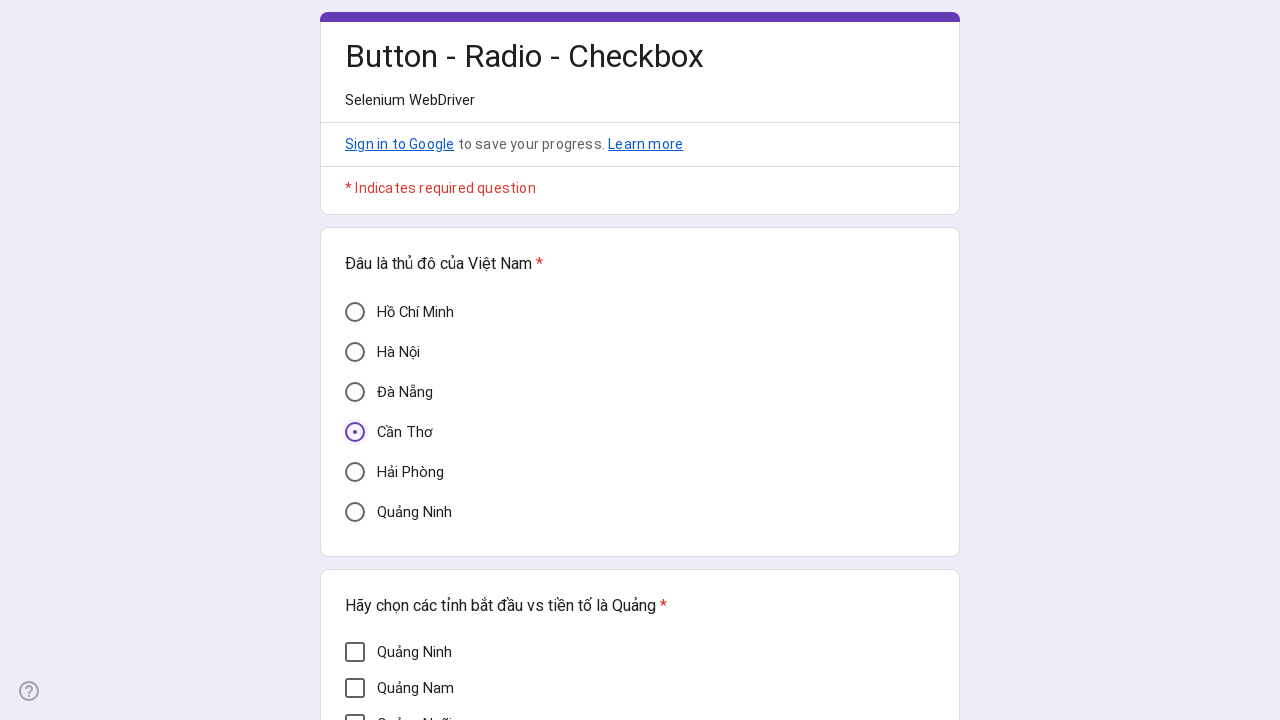

Verified checkbox aria-checked attribute is 'true' (checked)
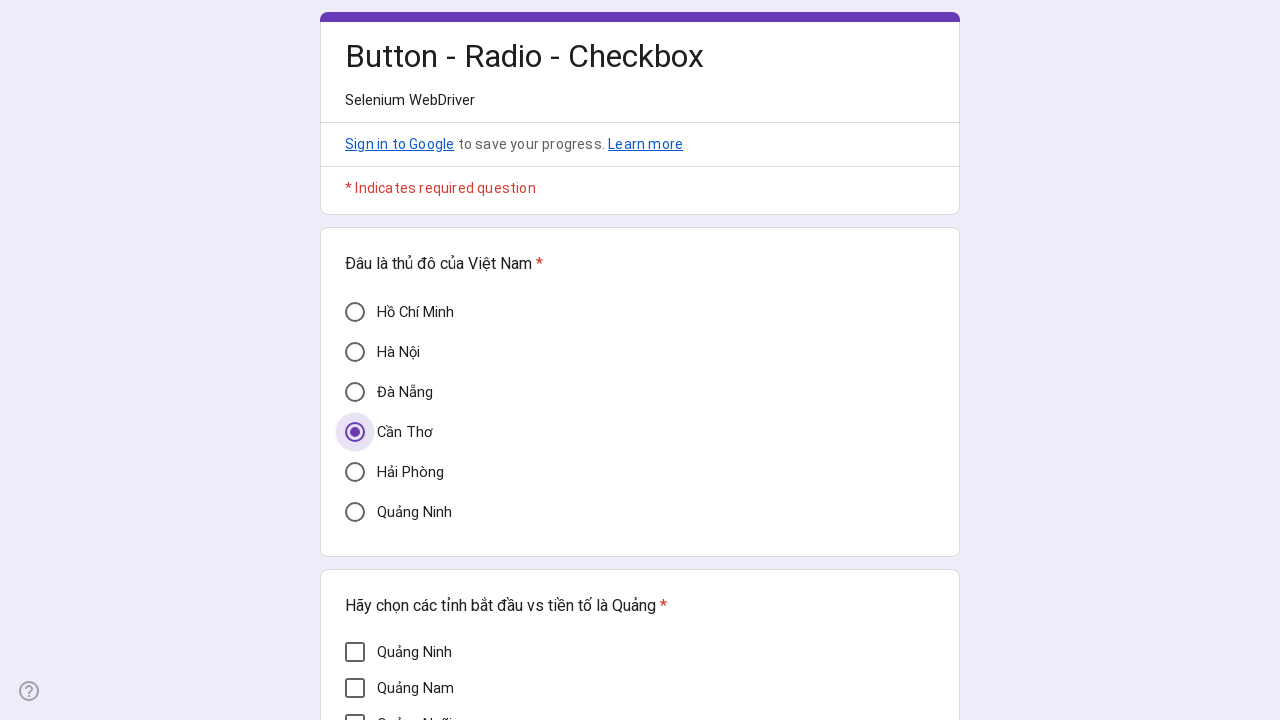

Verified checked checkbox is visible on page
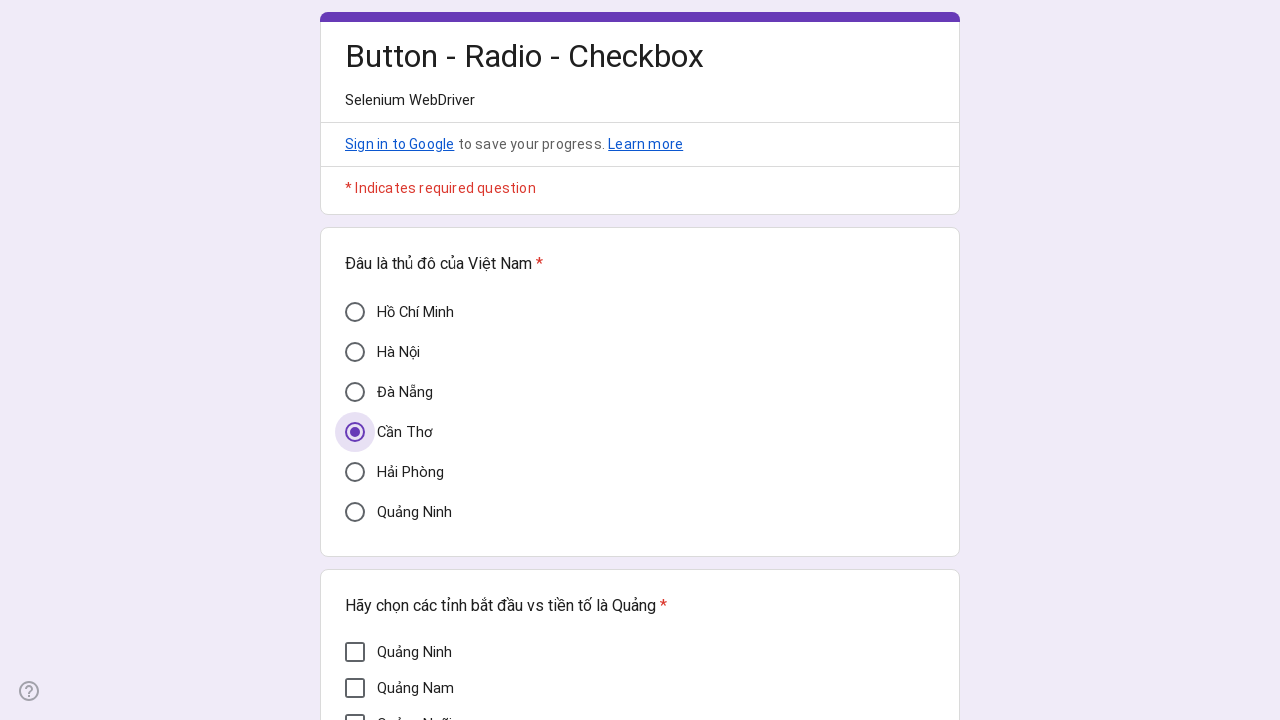

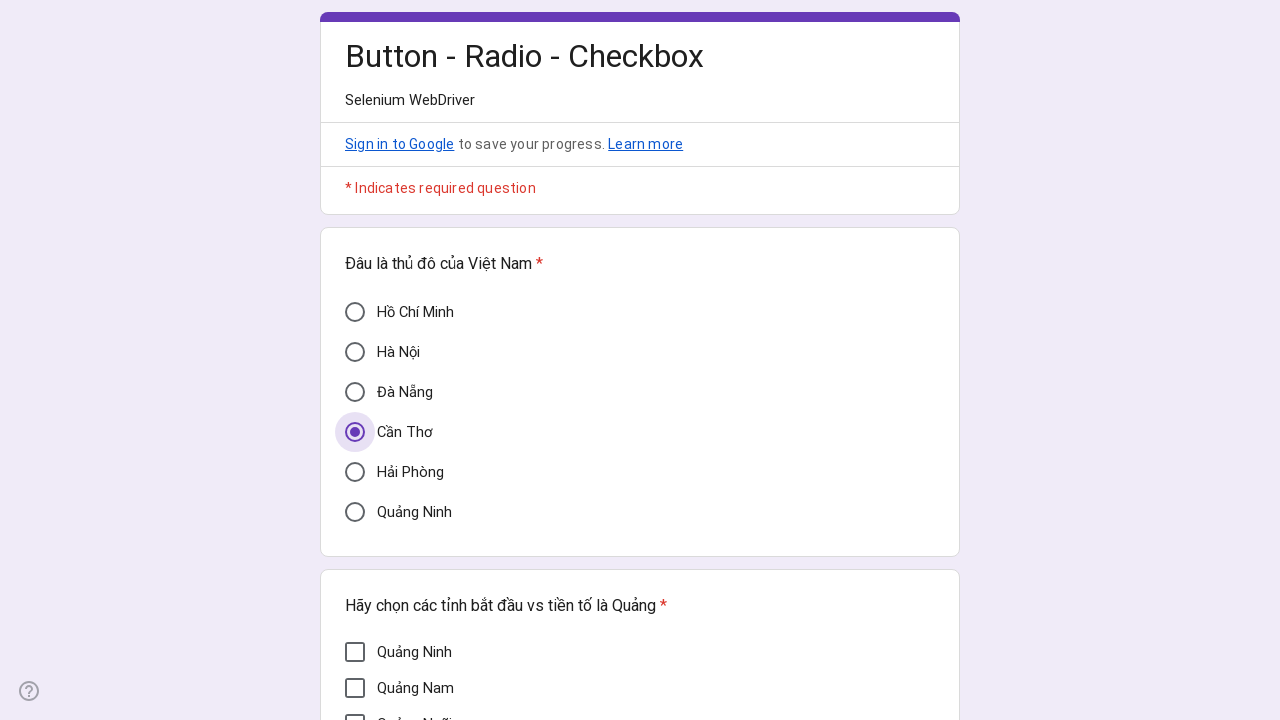